Tests radio button functionality by selecting different trip type options (OneWay and RoundTrip) on a travel booking form

Starting URL: https://rahulshettyacademy.com/dropdownsPractise/

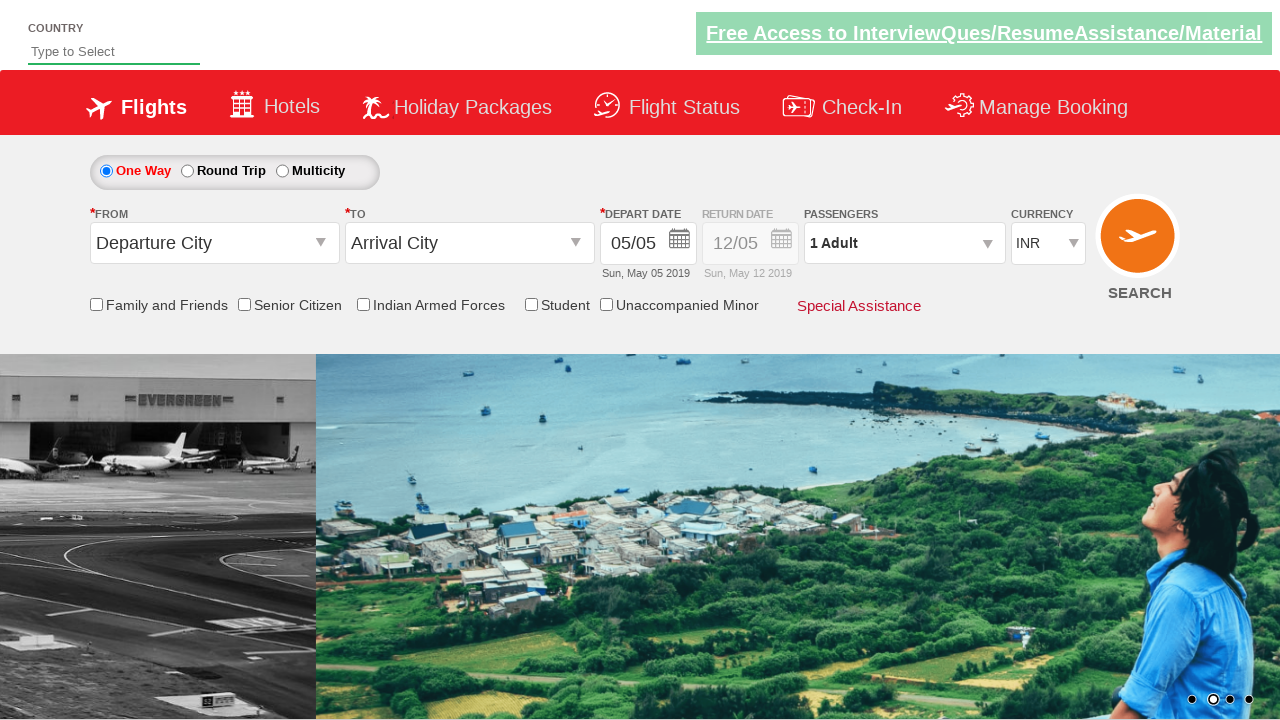

Selected OneWay radio button for trip type at (106, 171) on input[value='OneWay']
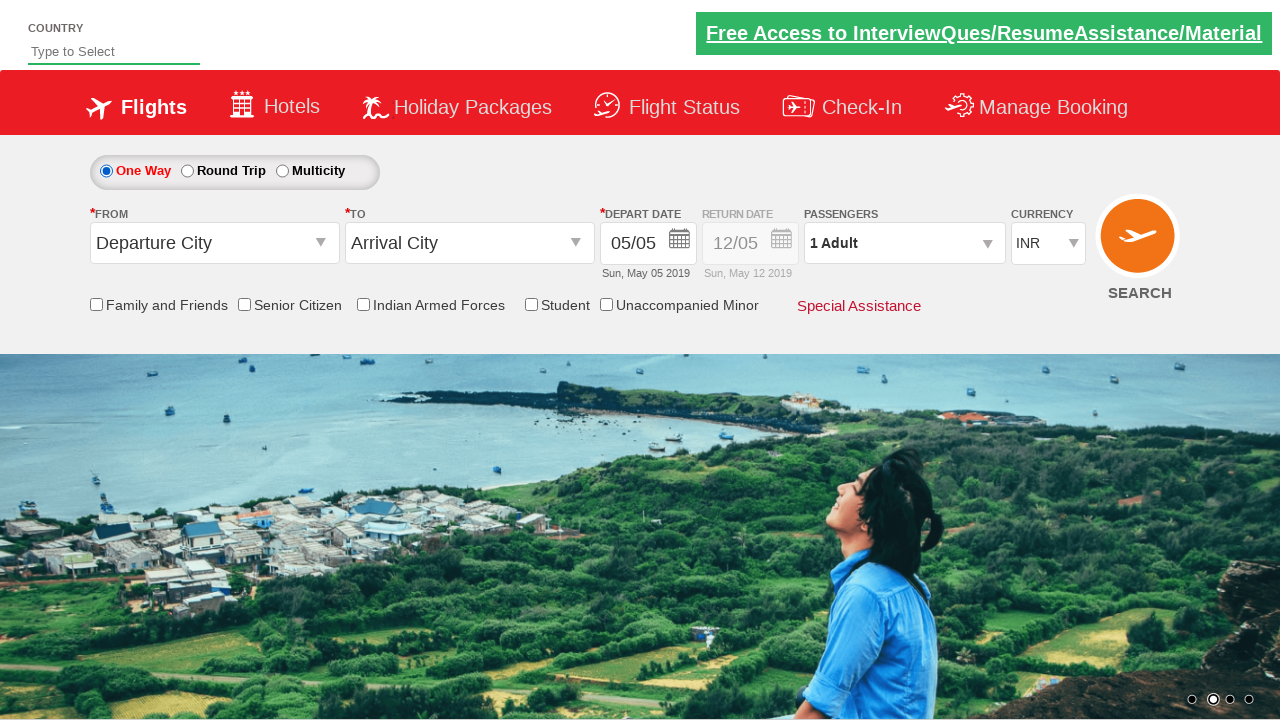

Selected RoundTrip radio button for trip type at (187, 171) on input[value='RoundTrip']
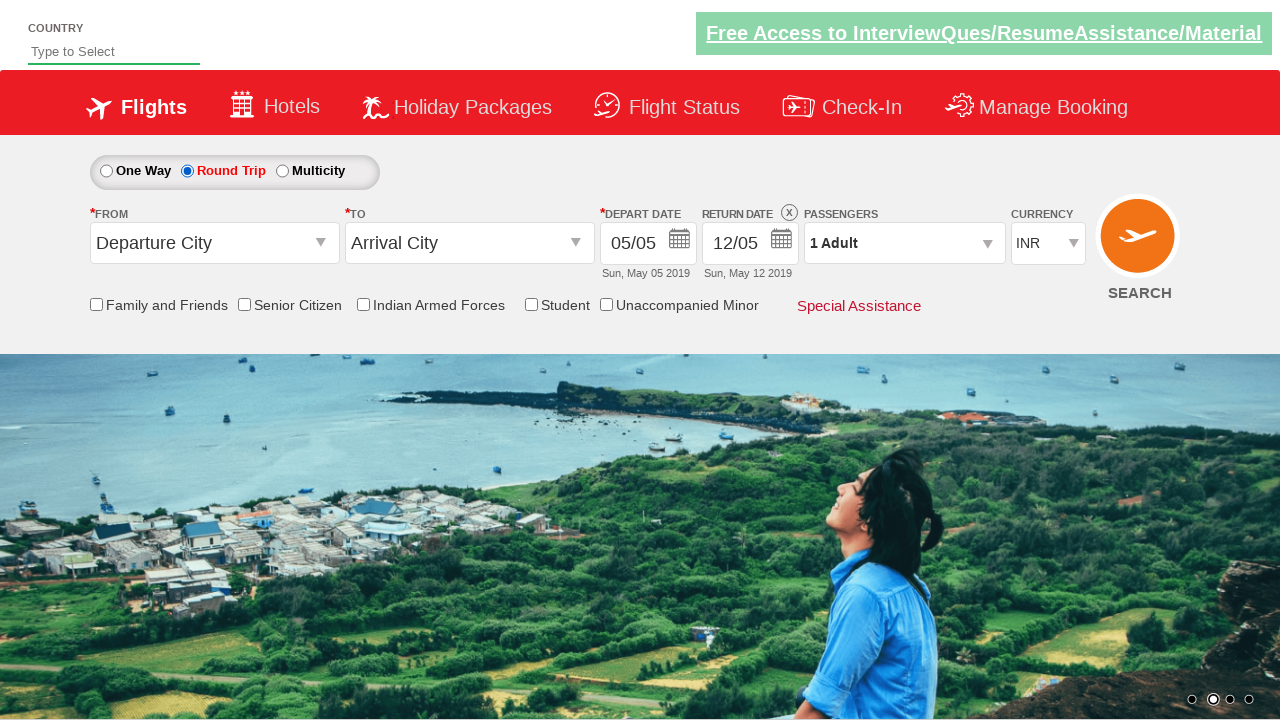

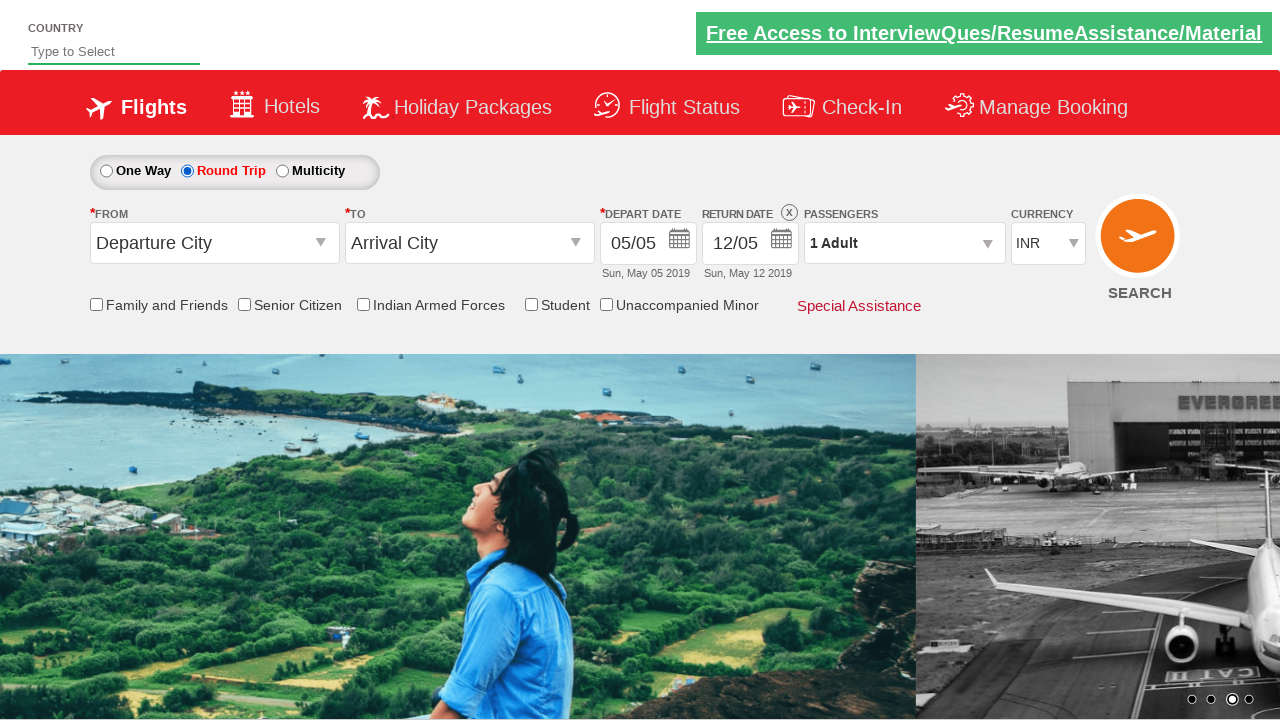